Tests static dropdown functionality by selecting options using different methods: by index and by visible text

Starting URL: https://rahulshettyacademy.com/dropdownsPractise/

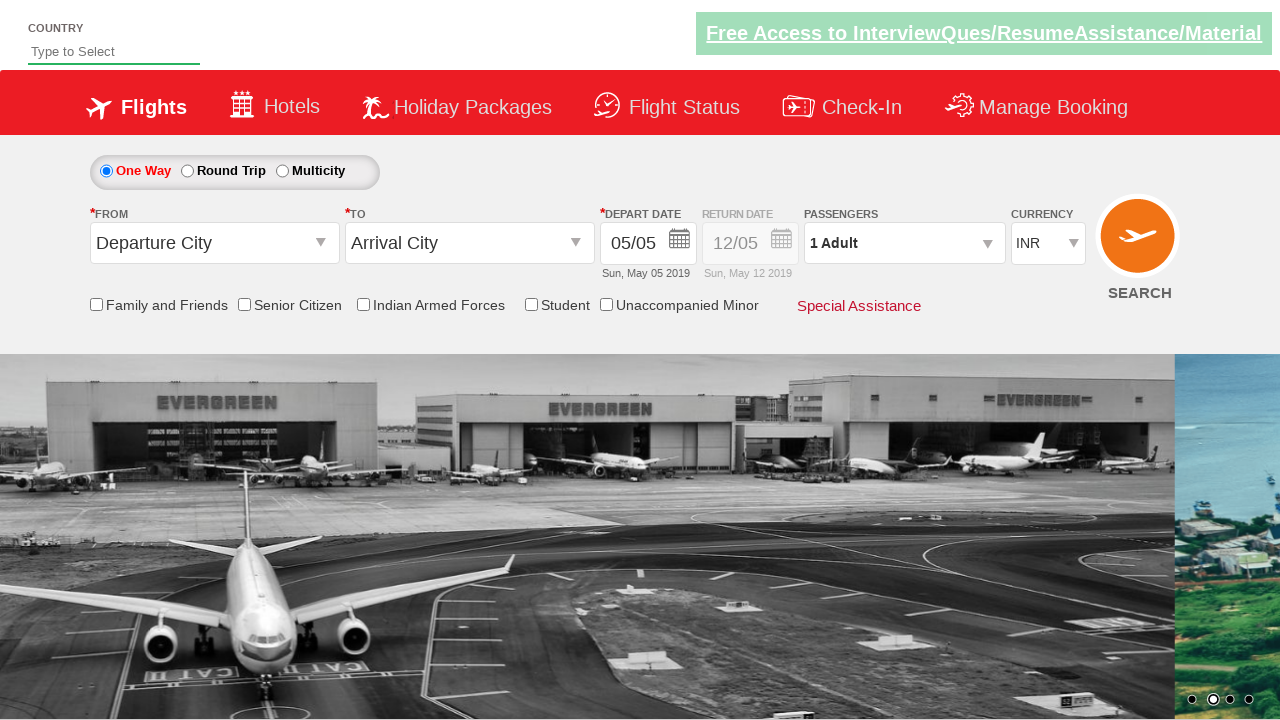

Navigated to dropdowns practice page
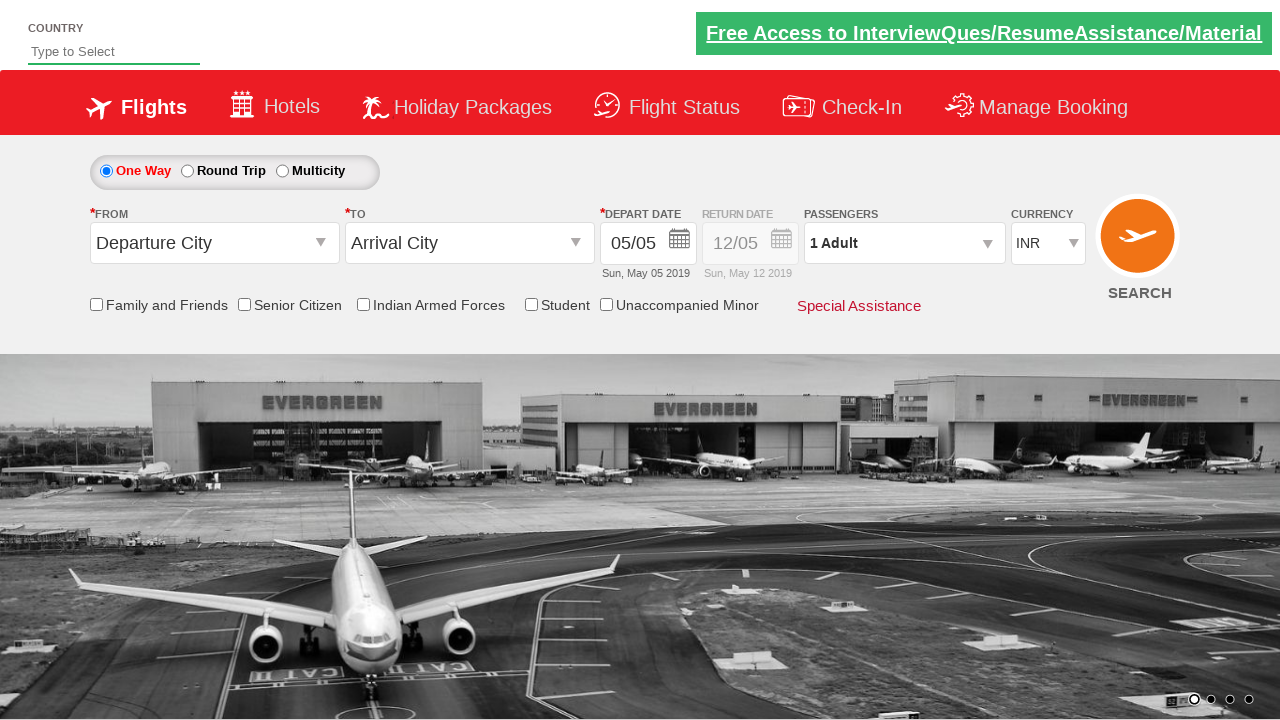

Selected dropdown option at index 3 on #ctl00_mainContent_DropDownListCurrency
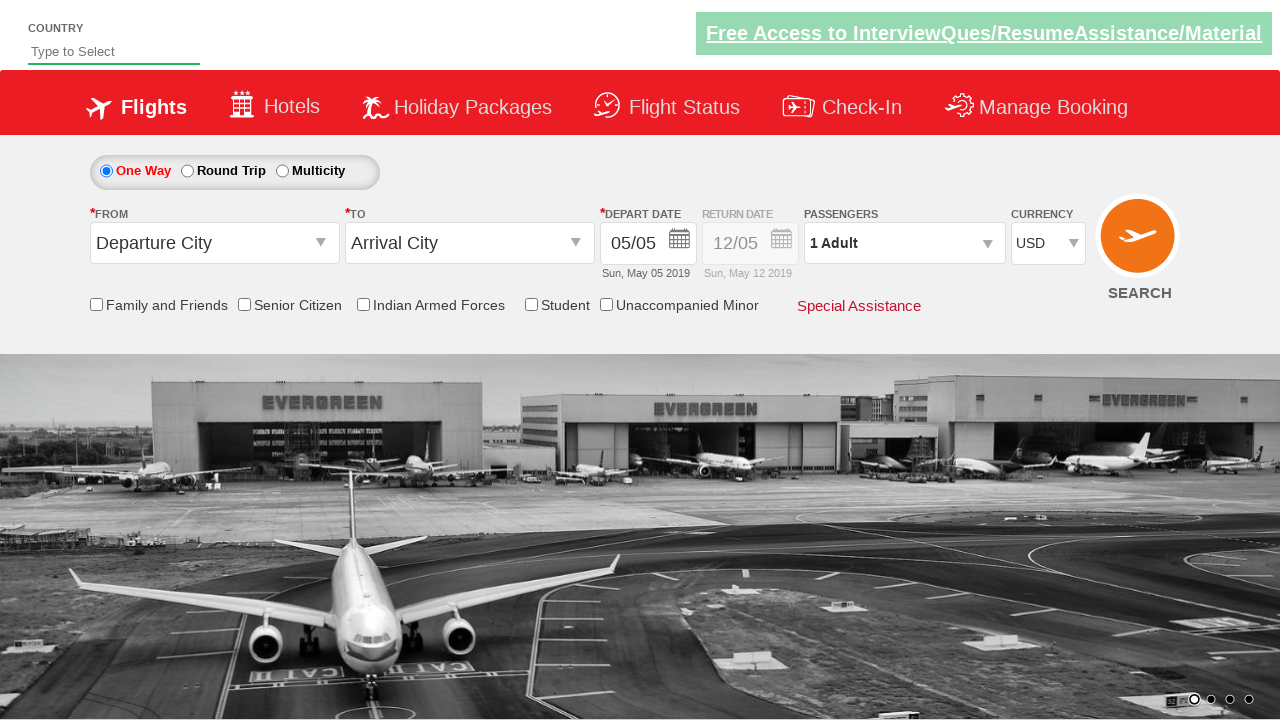

Selected dropdown option with visible text 'AED' on #ctl00_mainContent_DropDownListCurrency
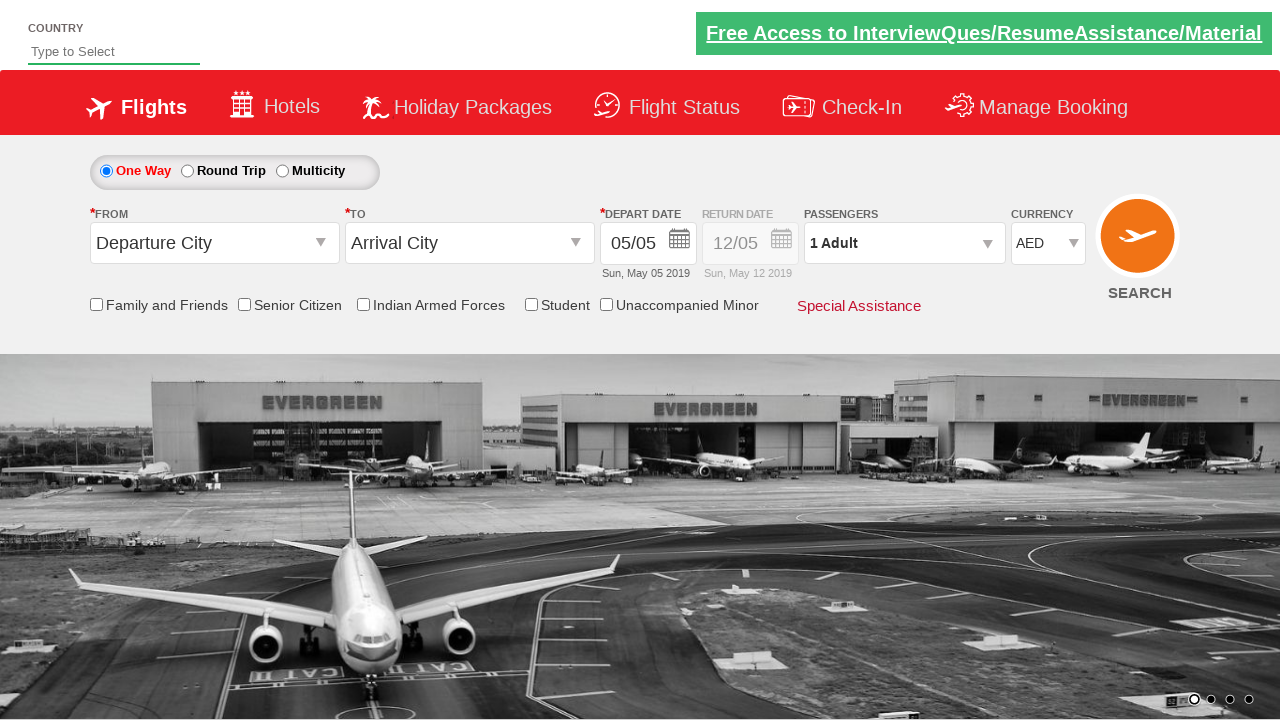

Selected dropdown option at index 2 on #ctl00_mainContent_DropDownListCurrency
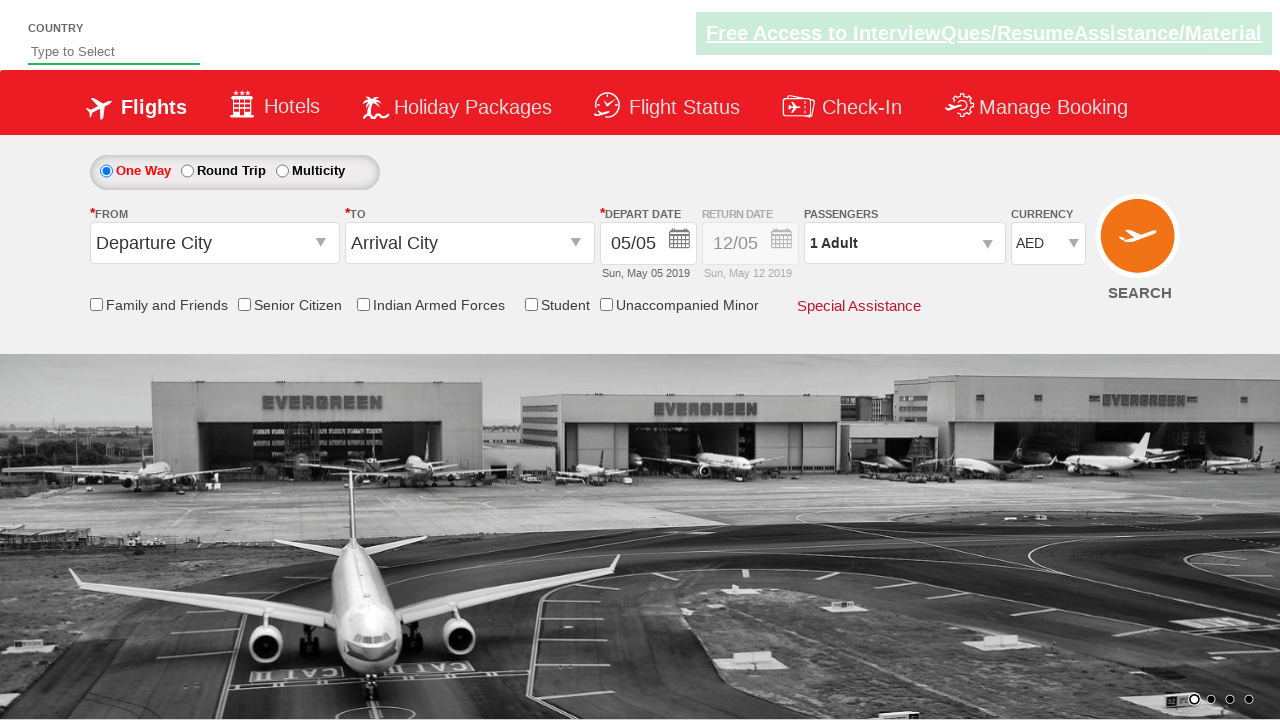

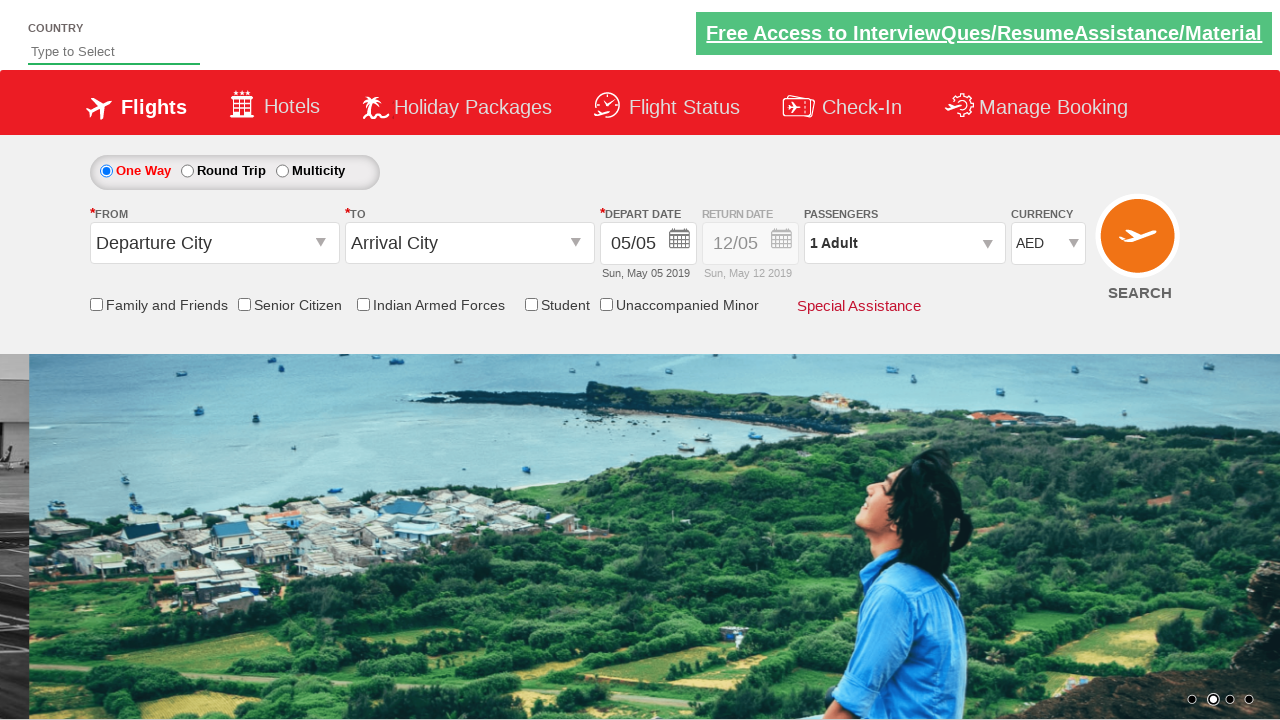